Navigates to the DemoBlaze home page and verifies it loads successfully

Starting URL: https://www.demoblaze.com/

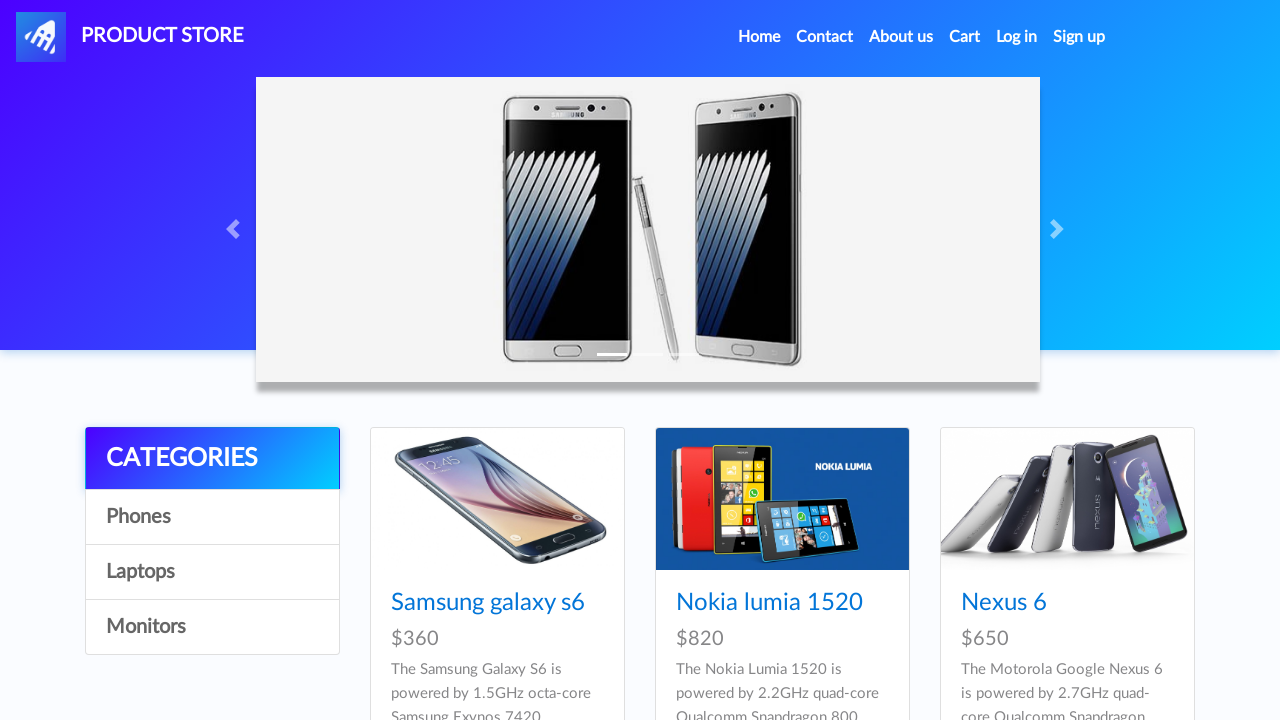

Waited for DemoBlaze home page to reach domcontentloaded state
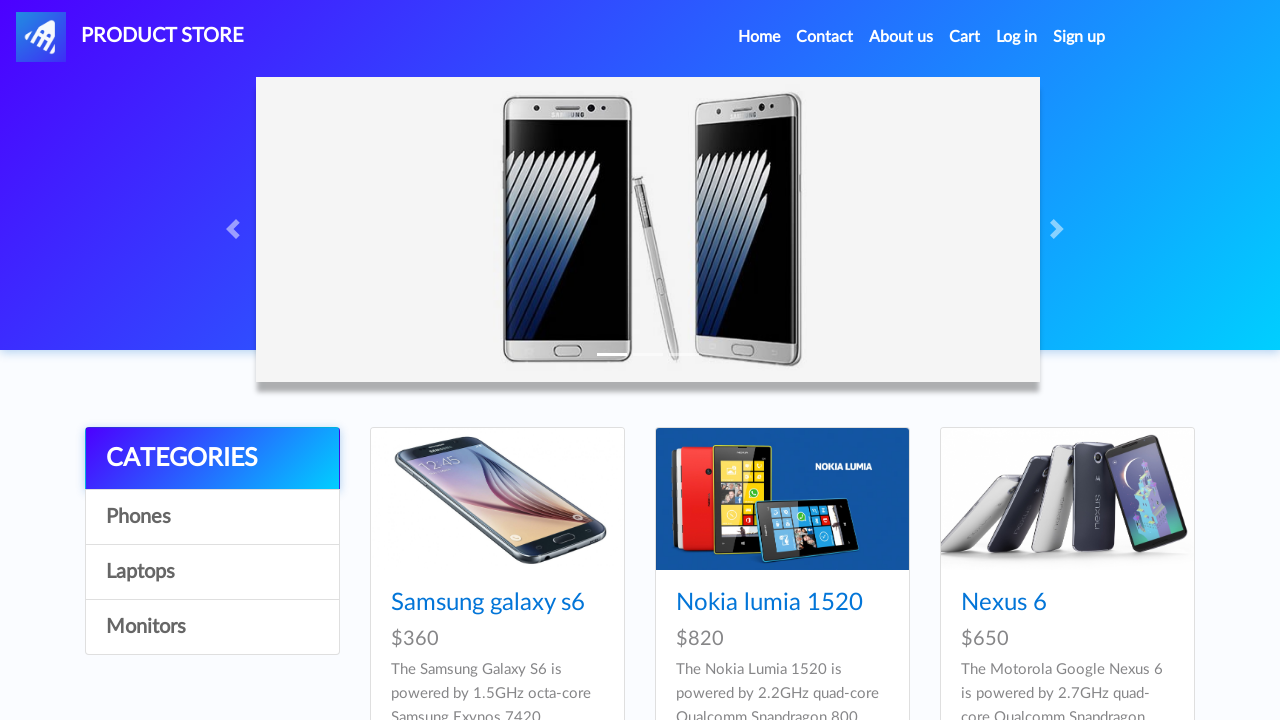

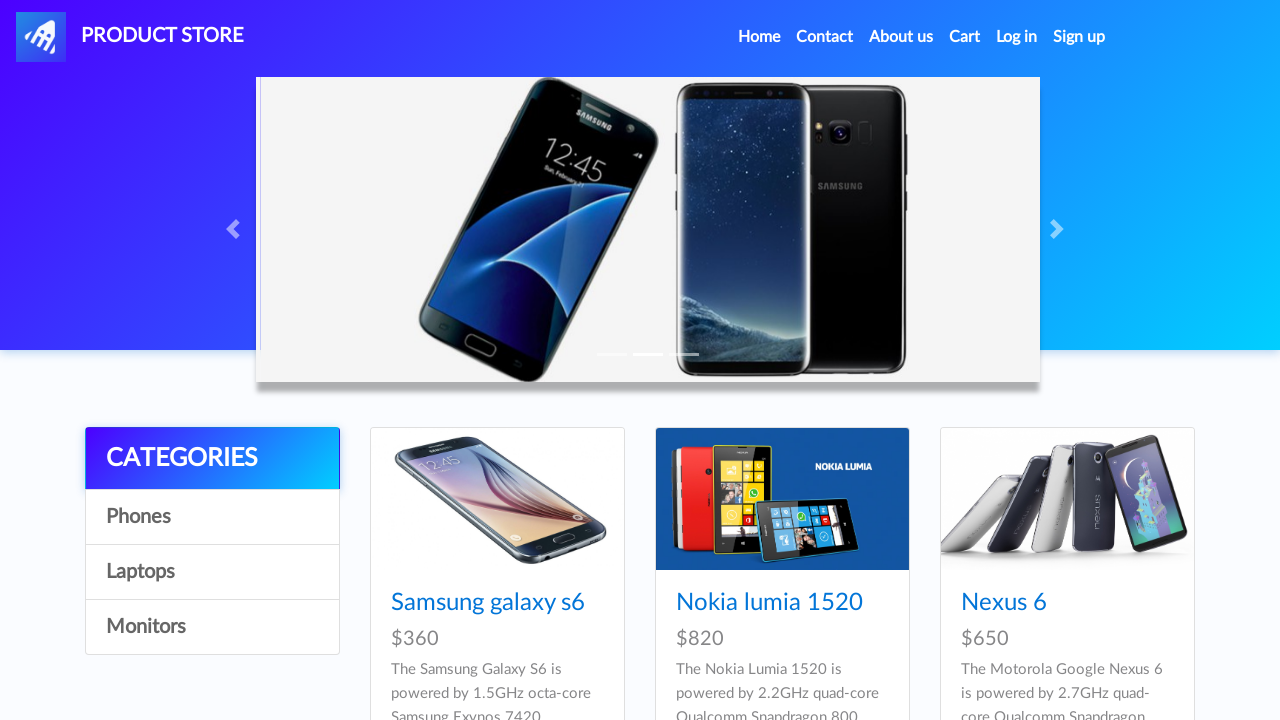